Navigates to the Artillery.io homepage and clicks on the Cloud link in the navigation

Starting URL: https://www.artillery.io/

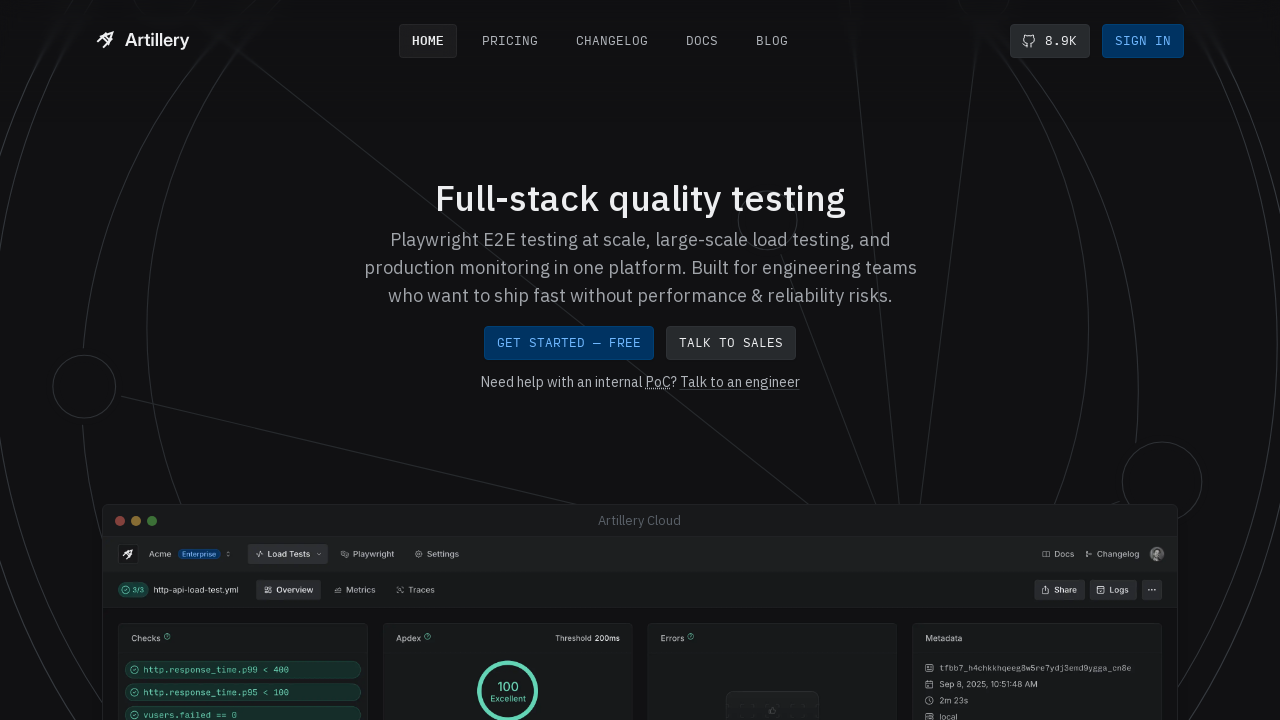

Navigated to Artillery.io homepage
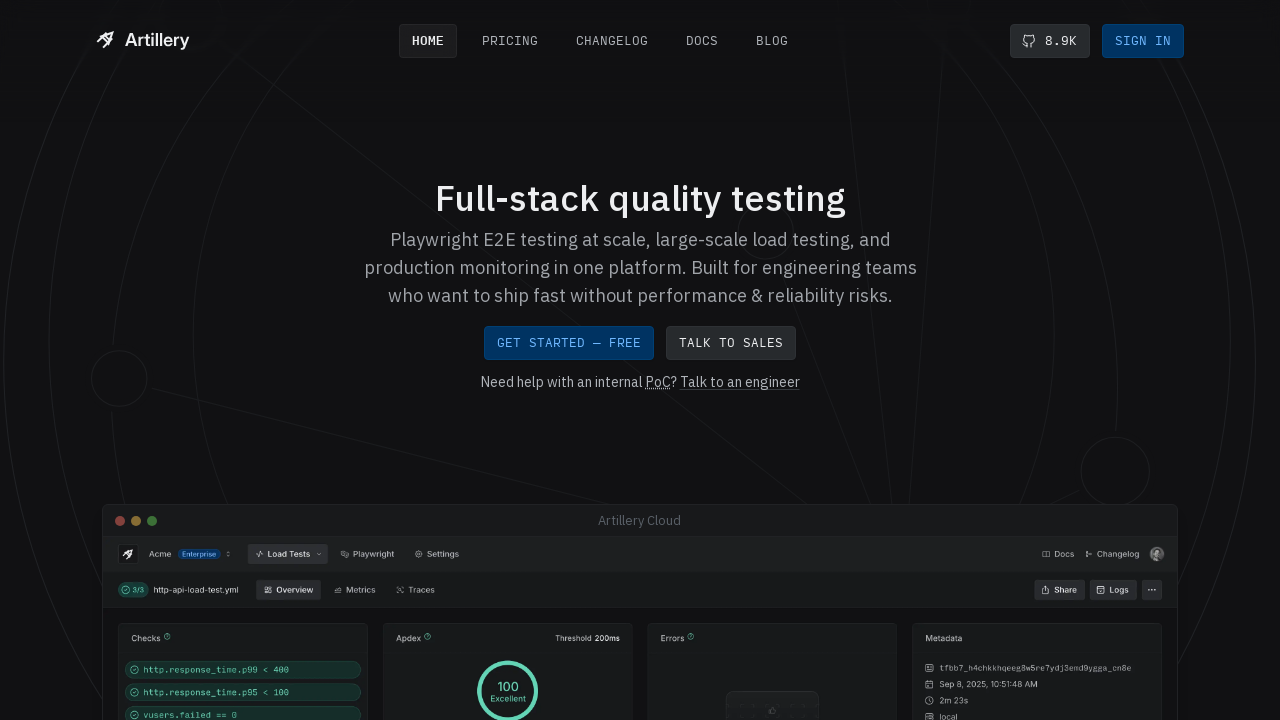

Clicked on Cloud link in navigation at (640, 521) on text=Cloud
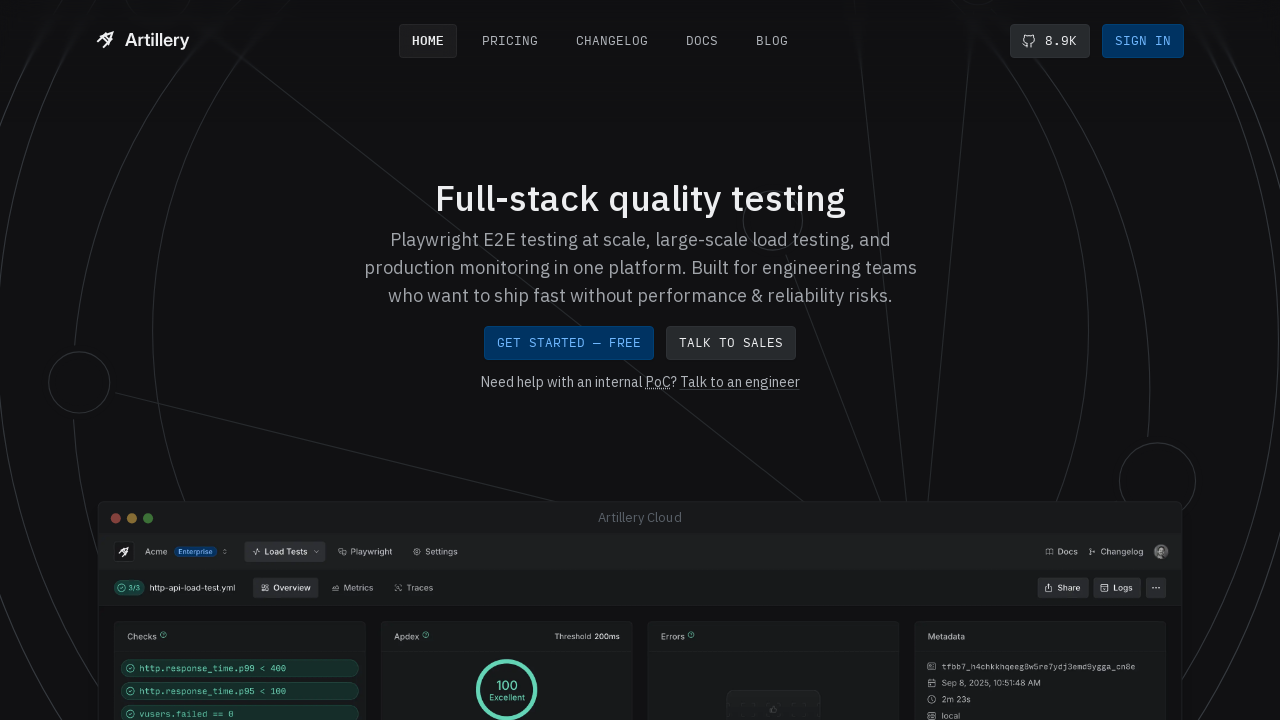

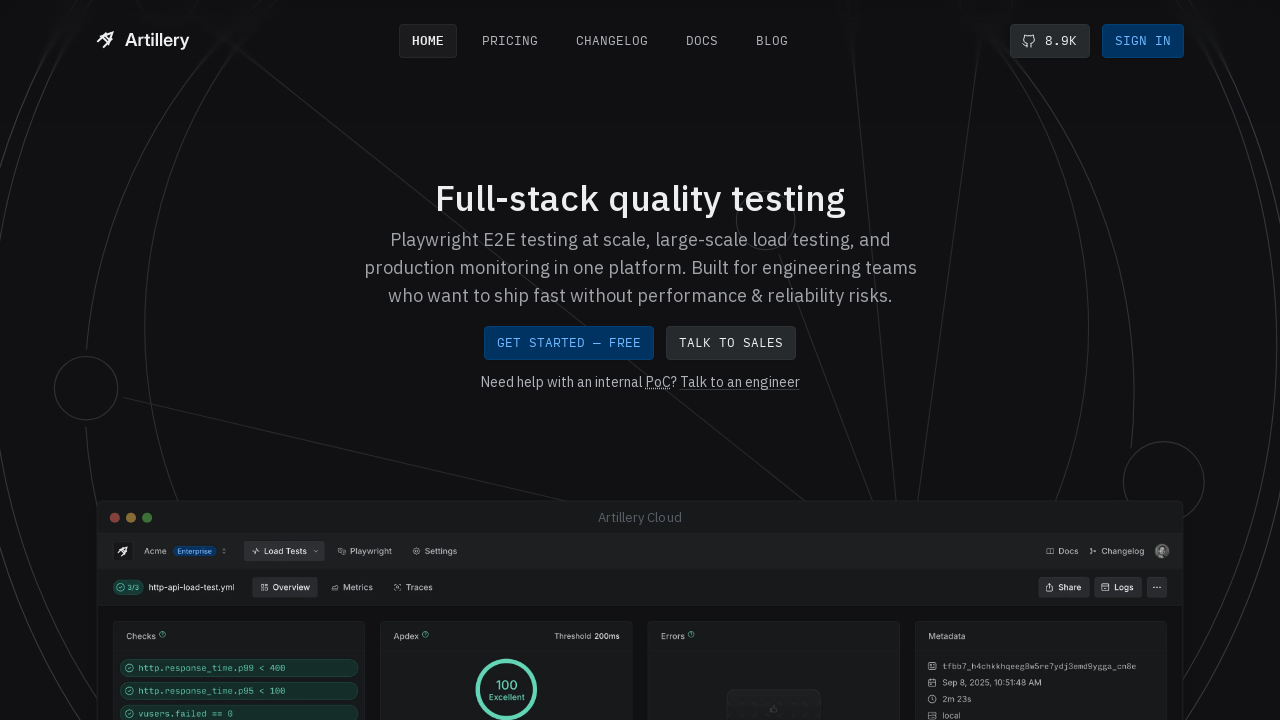